Verifies that the page title matches the expected value "Janasya"

Starting URL: https://janasya.com/

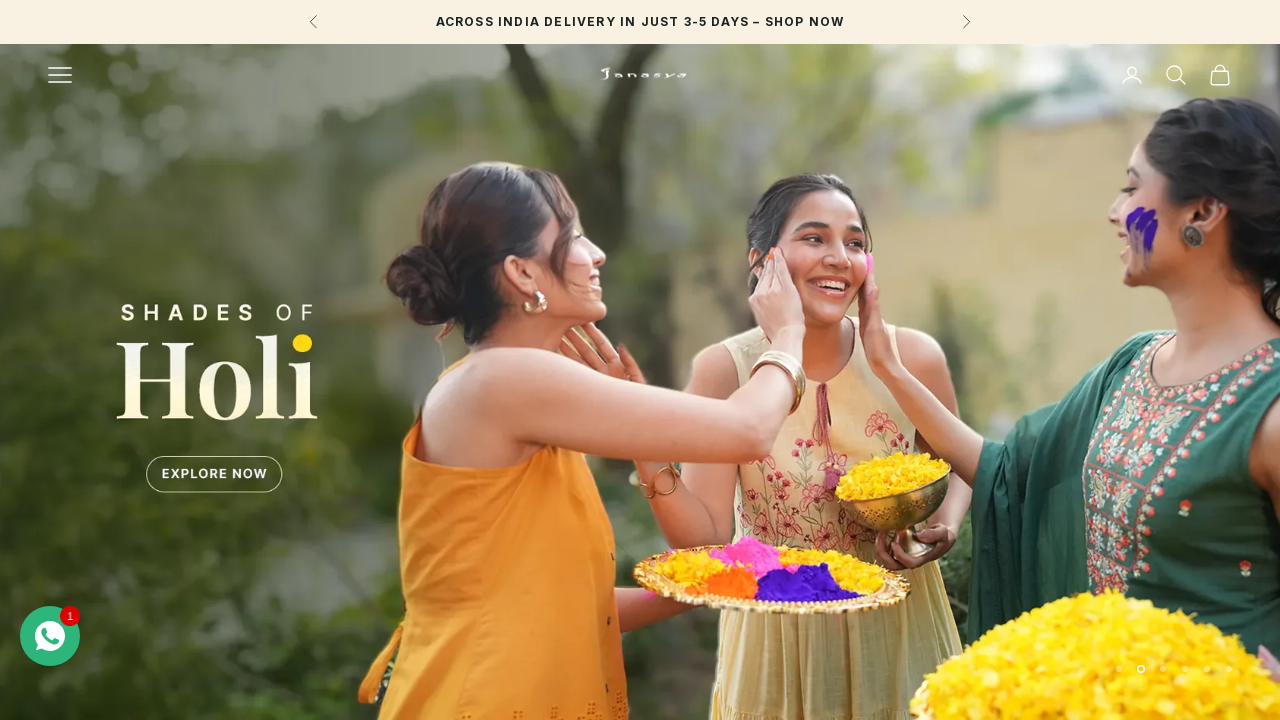

Retrieved page title
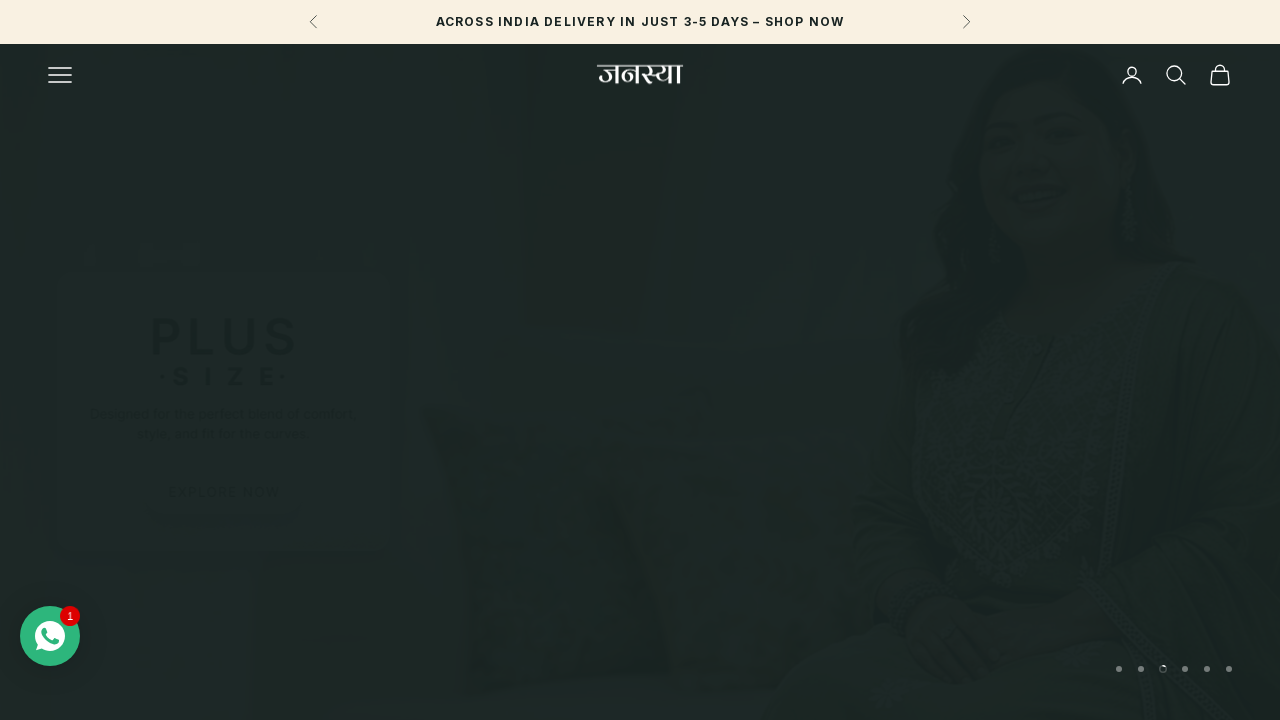

Set expected title to 'Janasya'
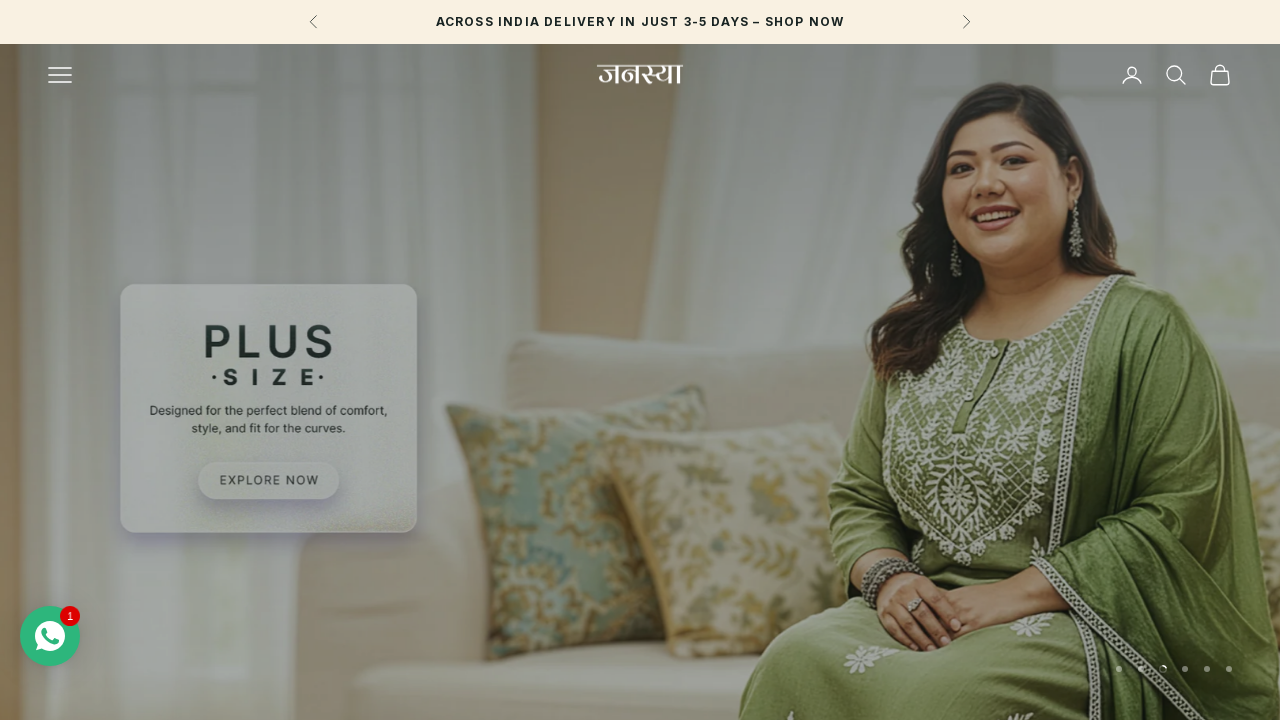

Title verification failed - actual title 'Shop Women's Kurta, Dress, Co-ord Sets, Kurta Sets' does not match expected title 'Janasya'
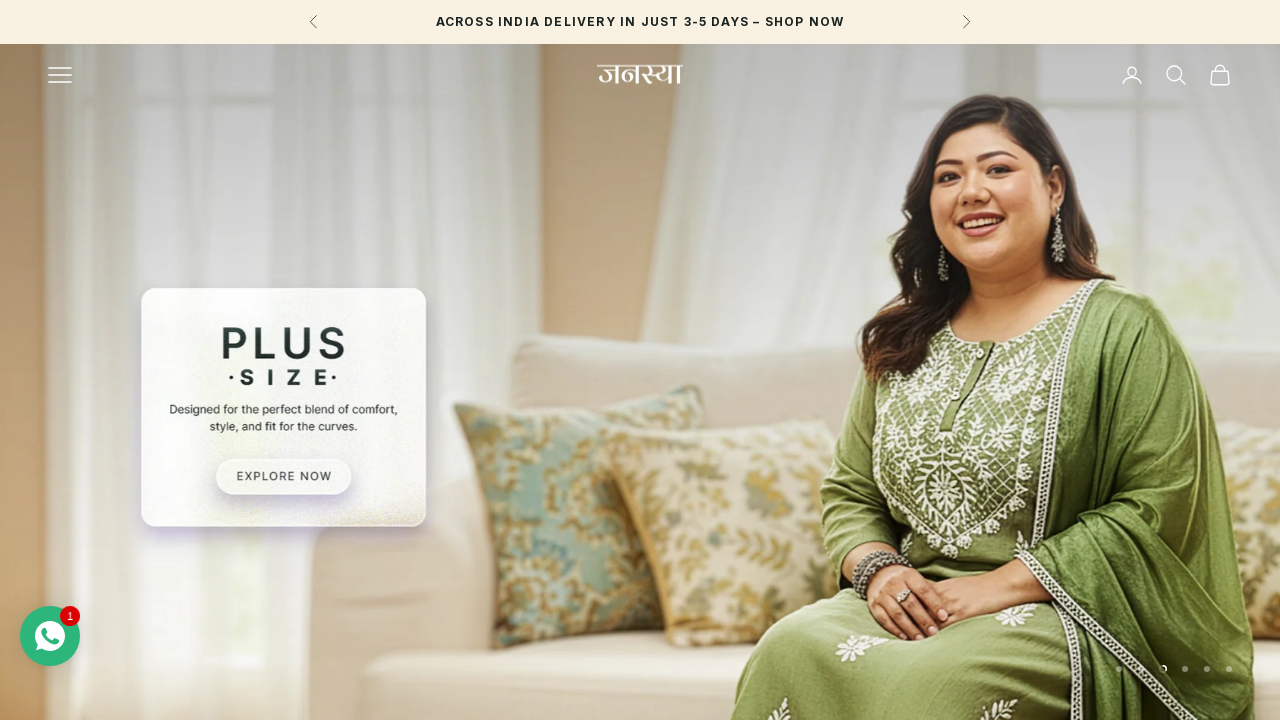

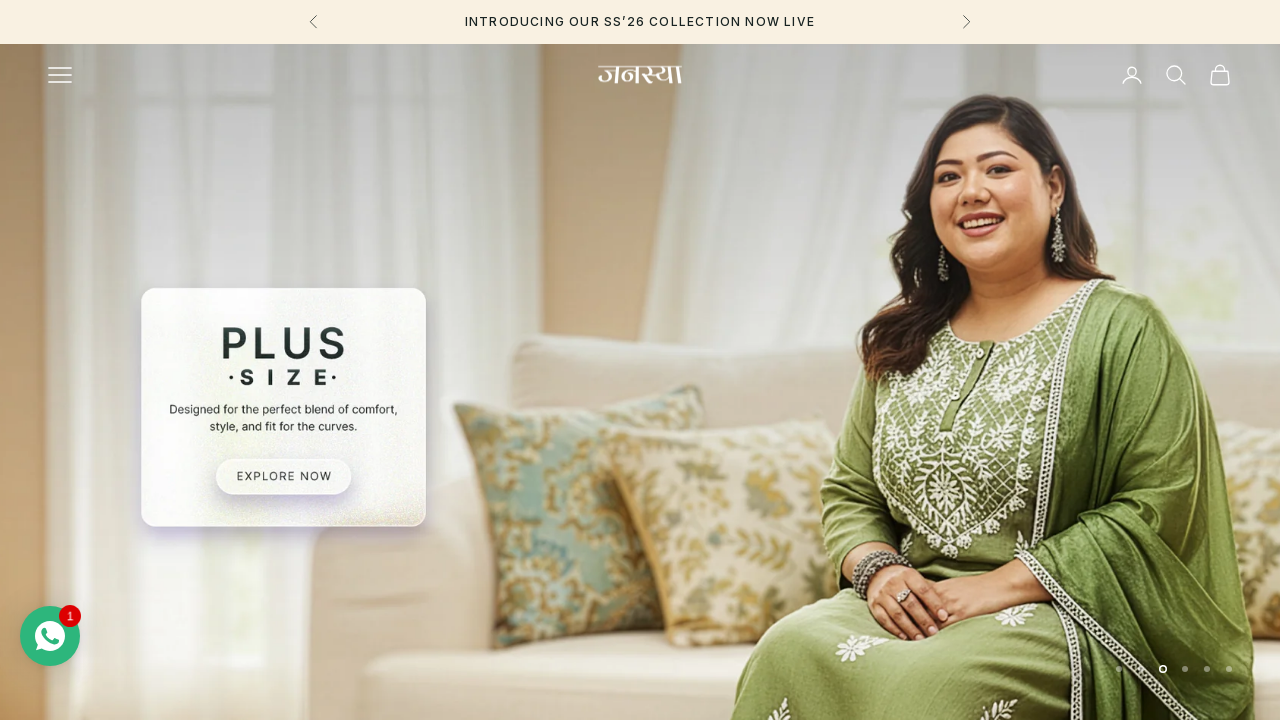